Tests sending keys to the active element by typing "Chrome" without explicitly focusing an element

Starting URL: https://www.selenium.dev/selenium/web/single_text_input.html

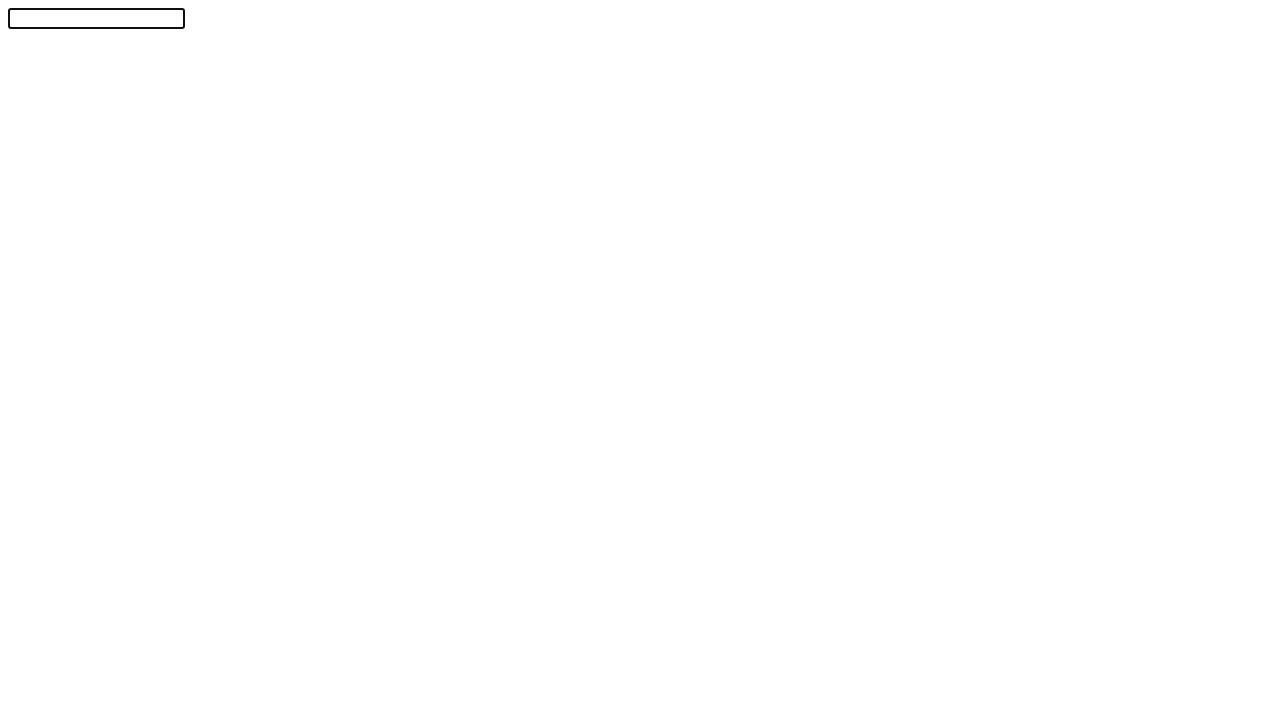

Navigated to single text input page
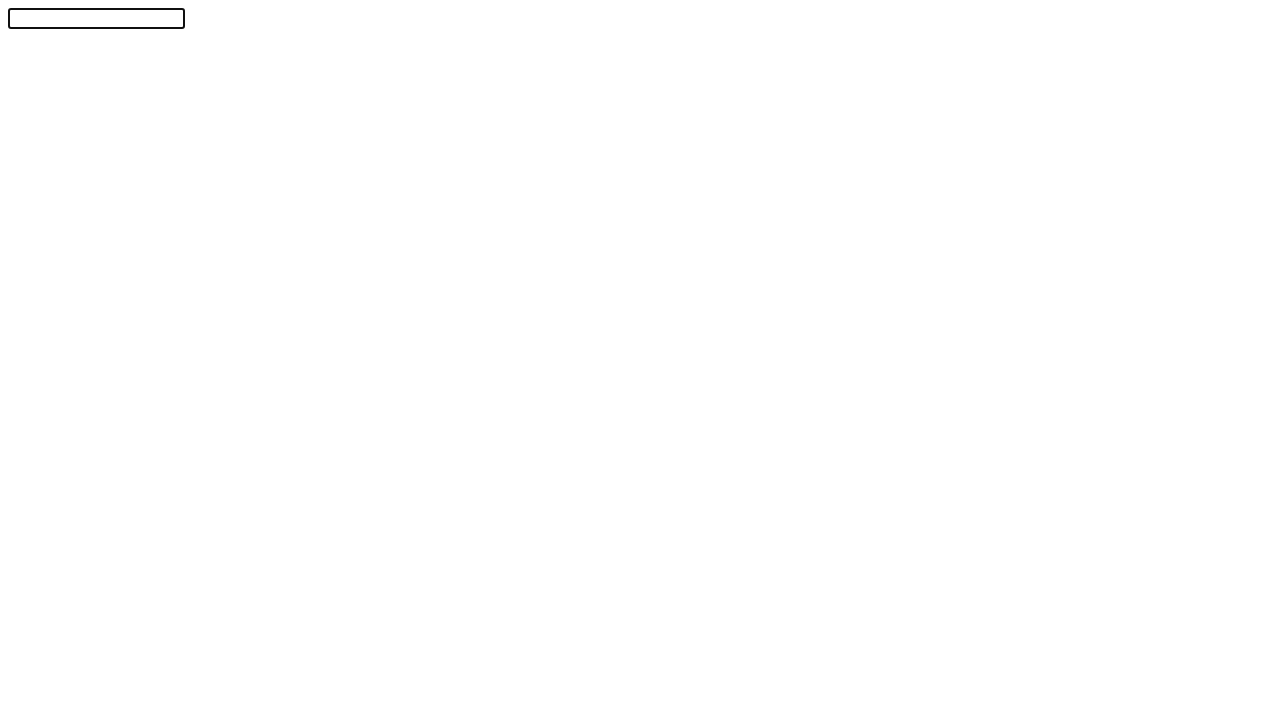

Typed 'Chrome' to the active element
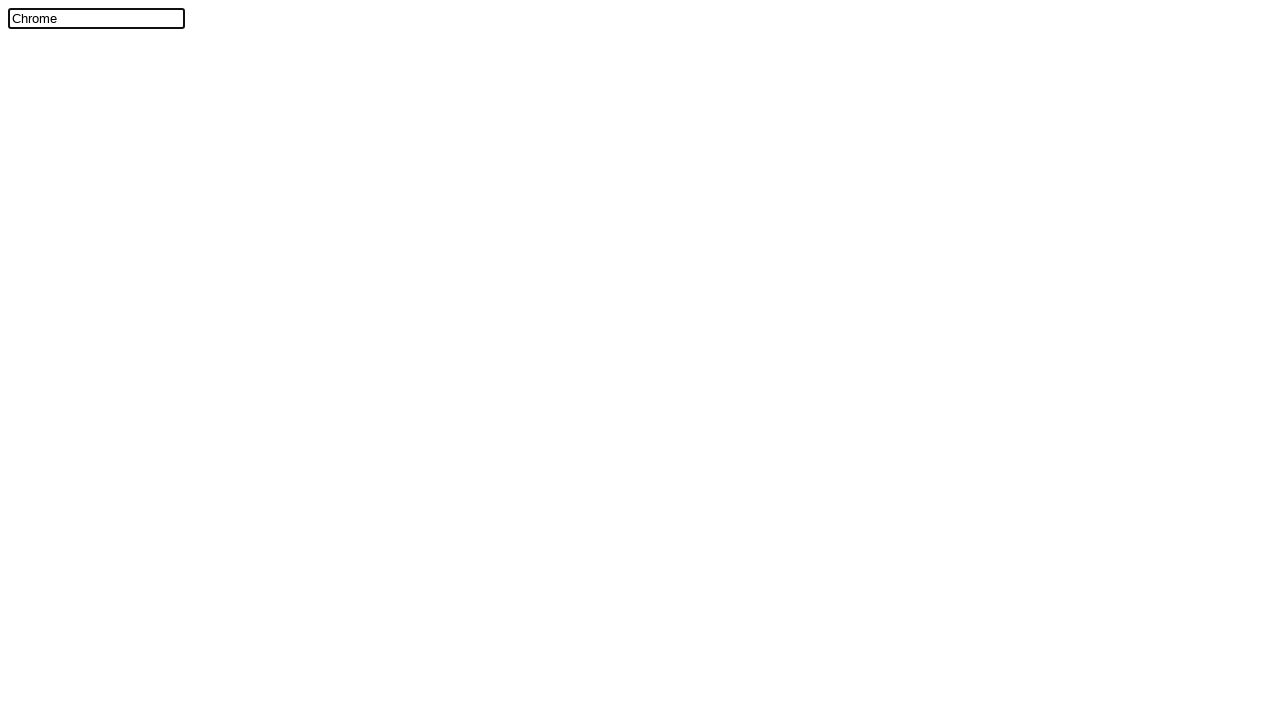

Located the text input element
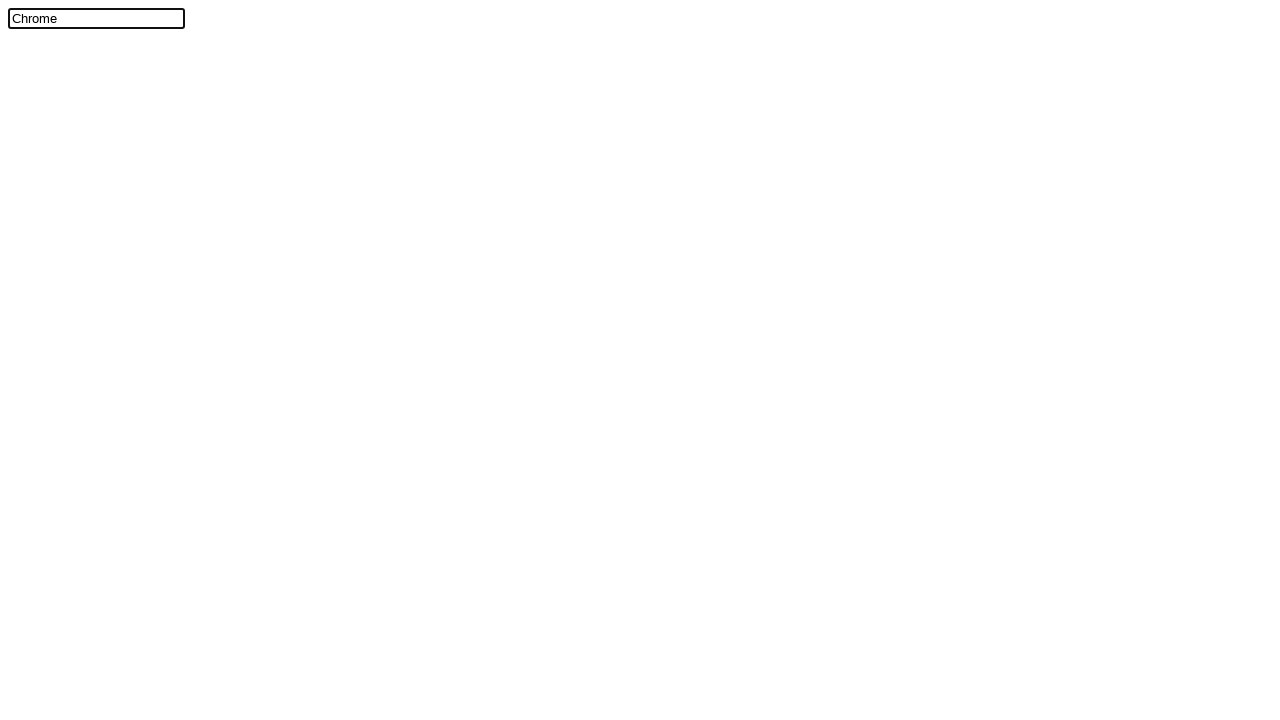

Verified input element contains 'Chrome'
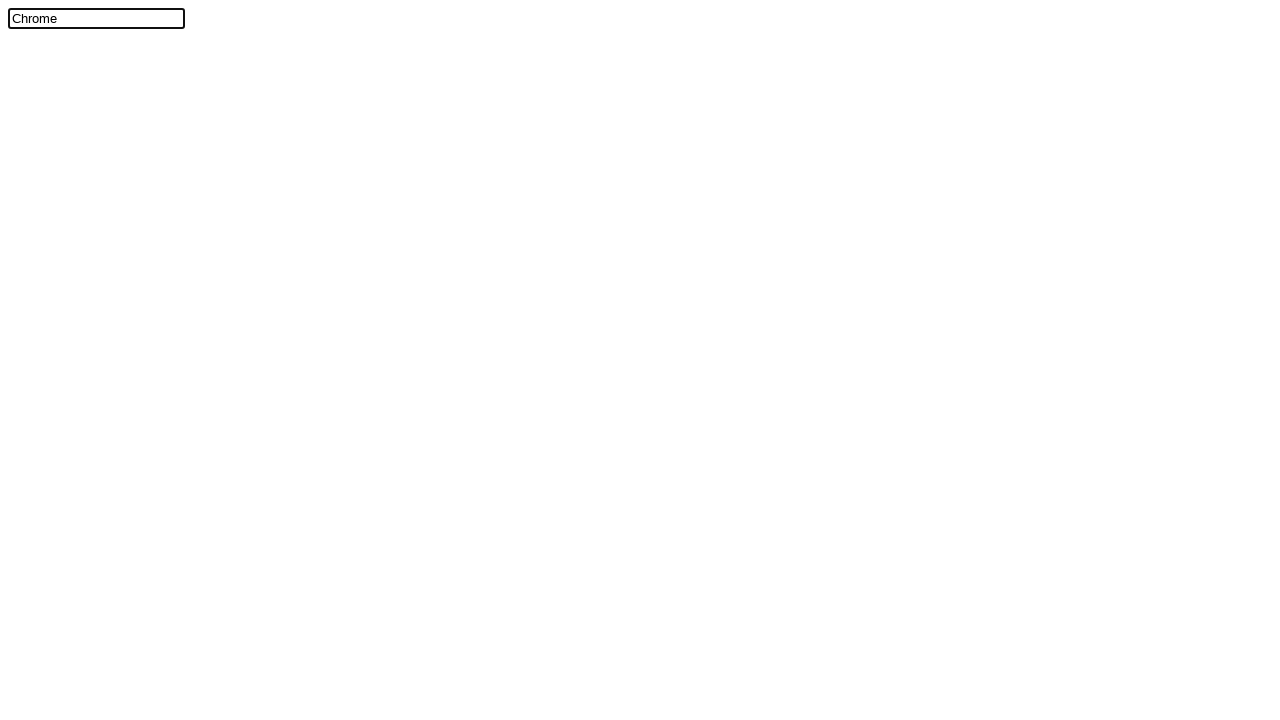

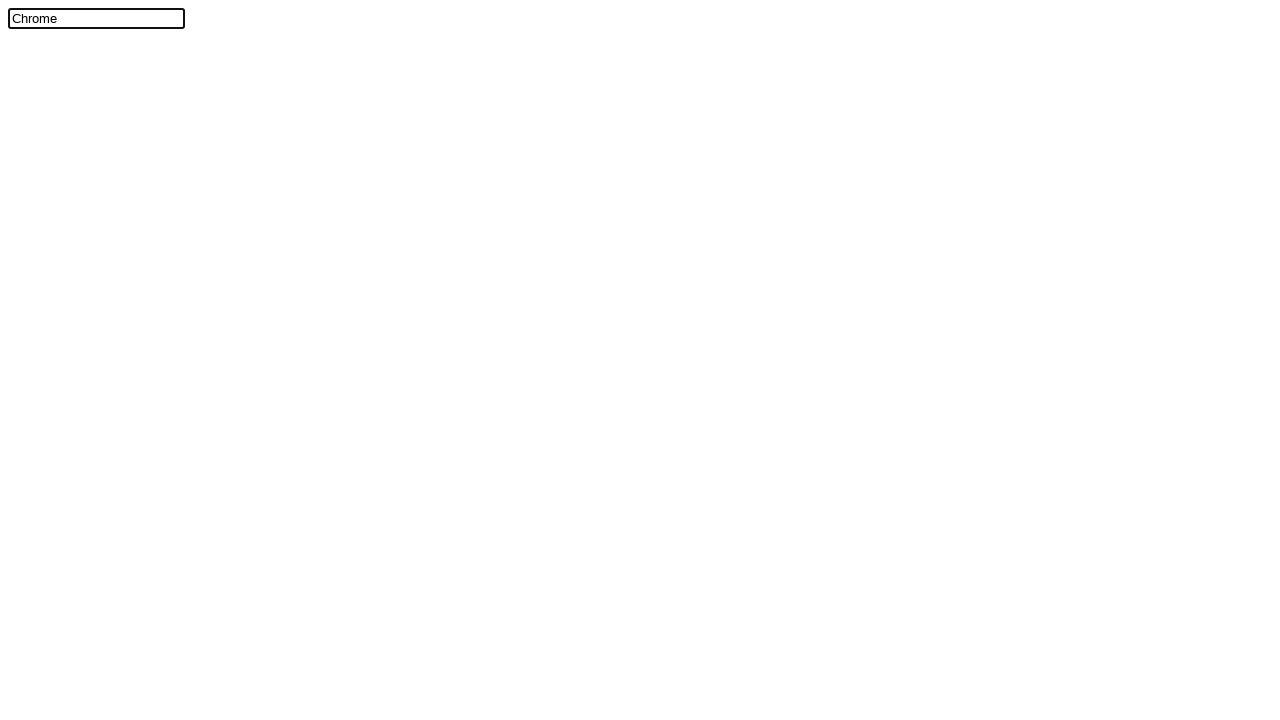